Tests navigation from home page to login page and then clicks the registration button to access the registration form

Starting URL: https://telranedu.web.app/home

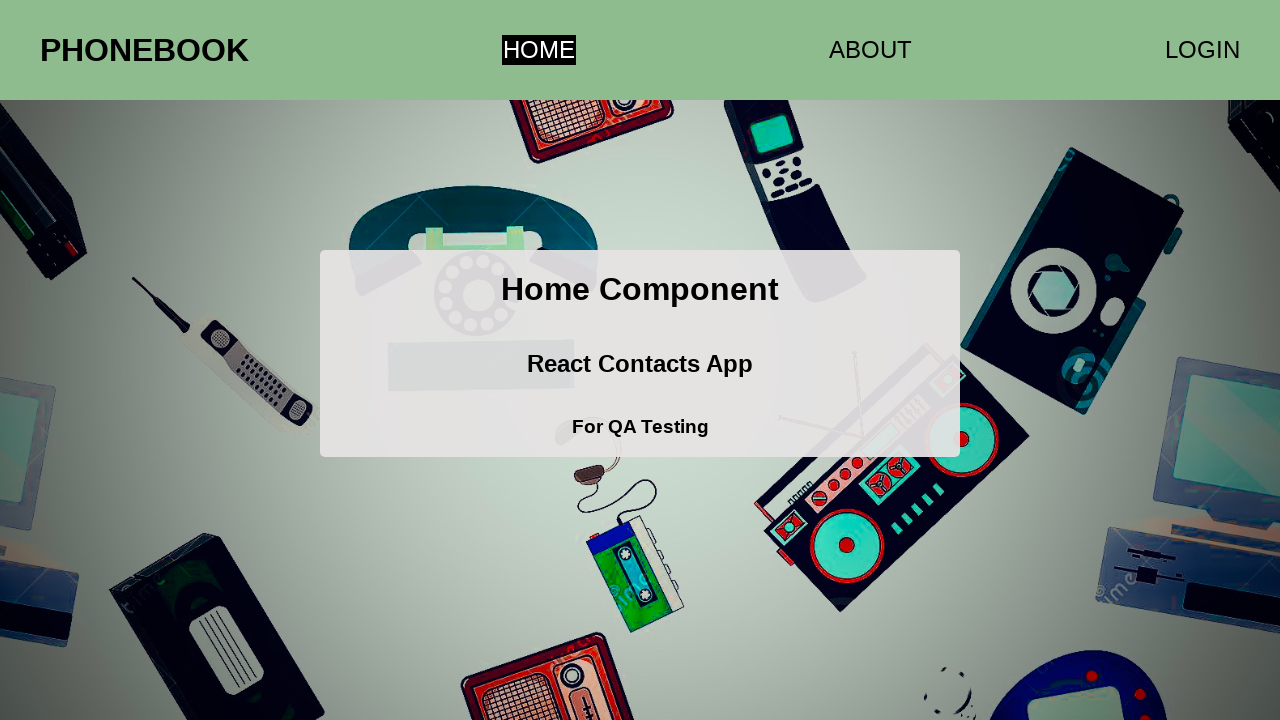

Home page loaded and network idle
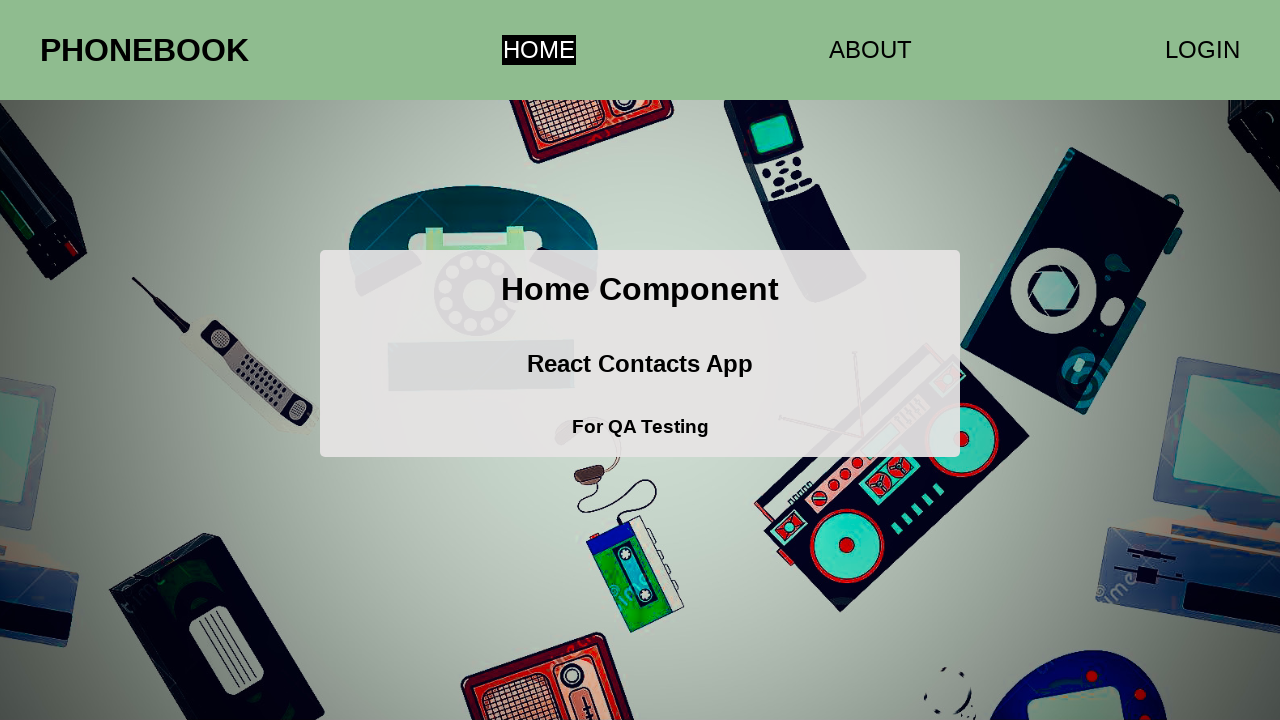

Clicked on Login link in header at (1202, 50) on a[href='/login']
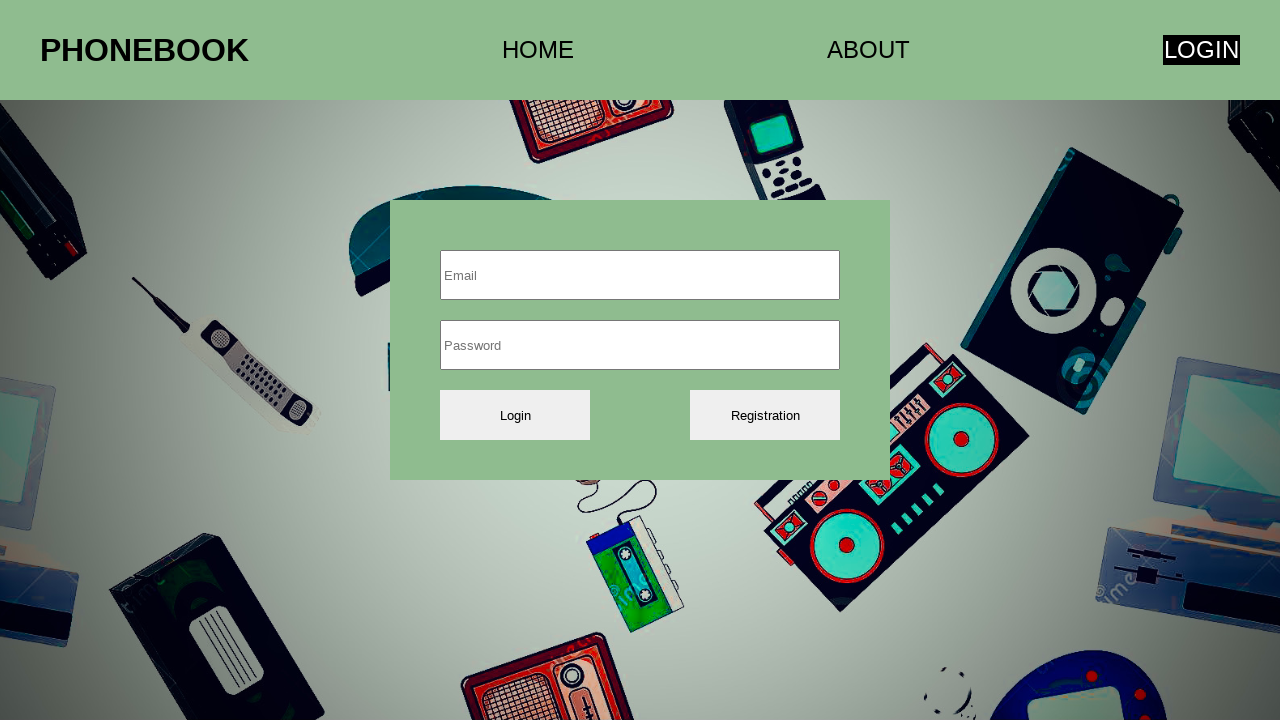

Clicked on Registration button to access registration form at (765, 415) on button[name='registration']
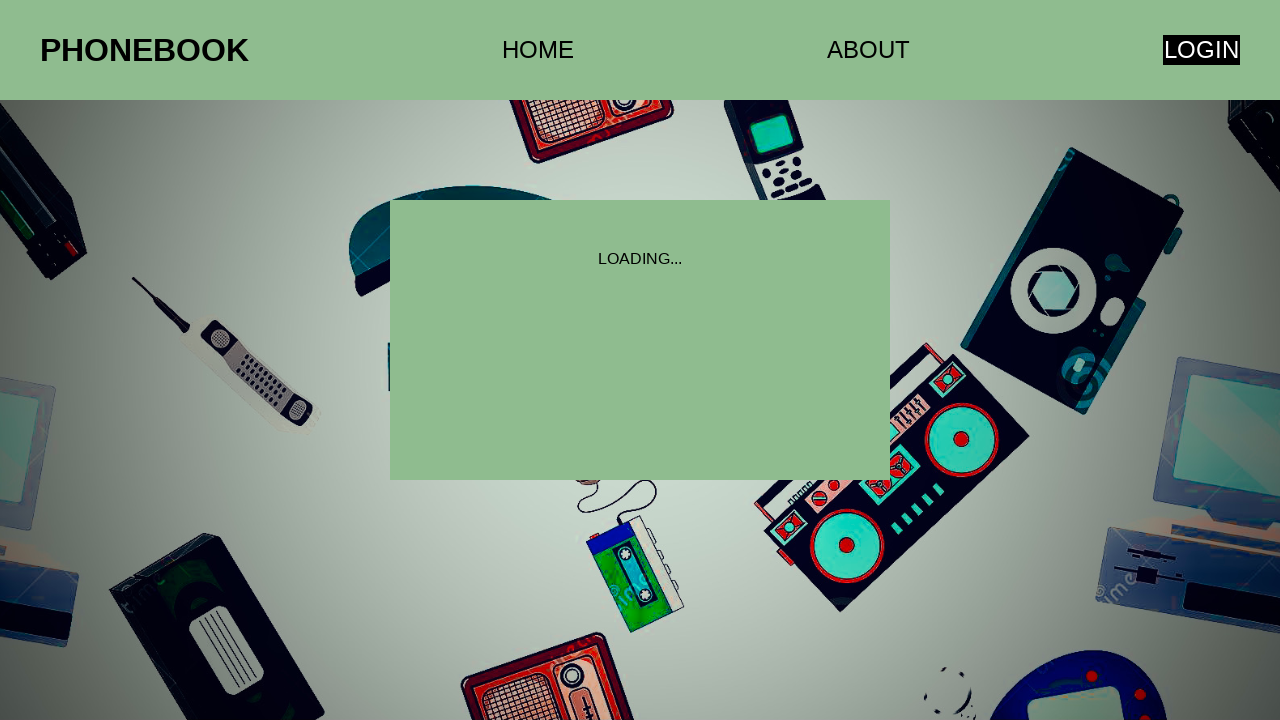

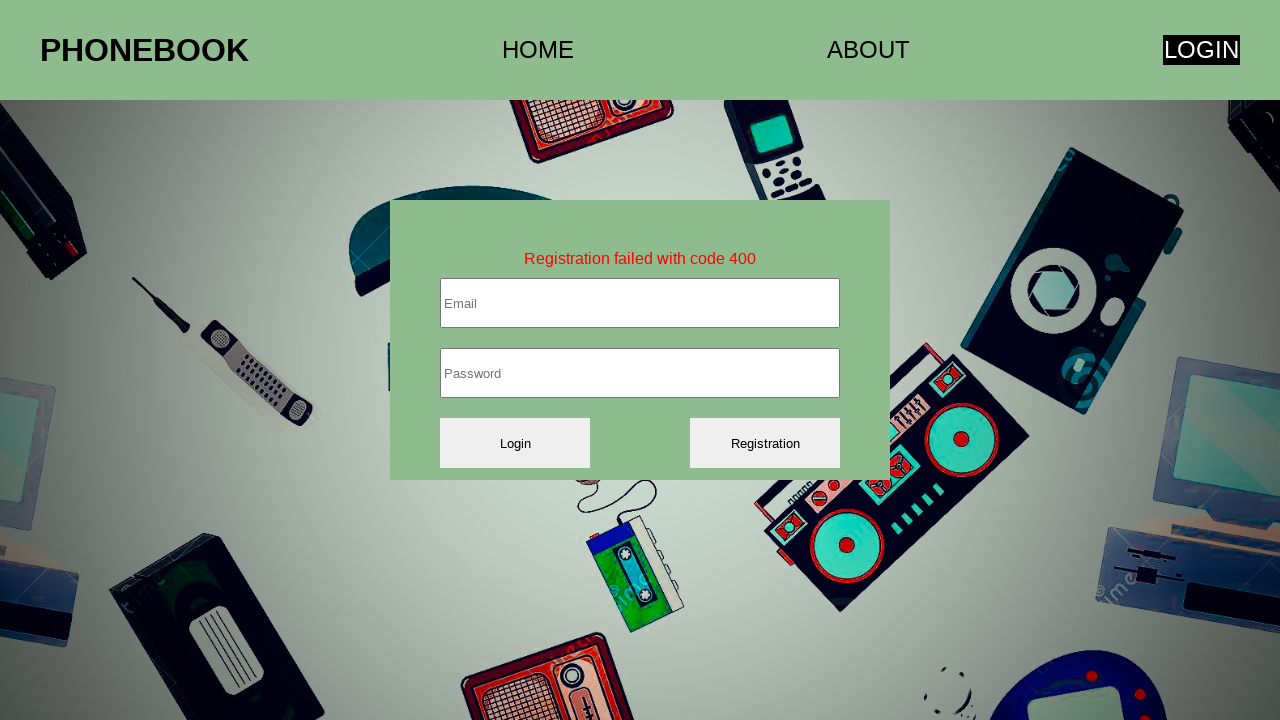